Tests that entering an empty string when editing removes the todo item

Starting URL: https://demo.playwright.dev/todomvc

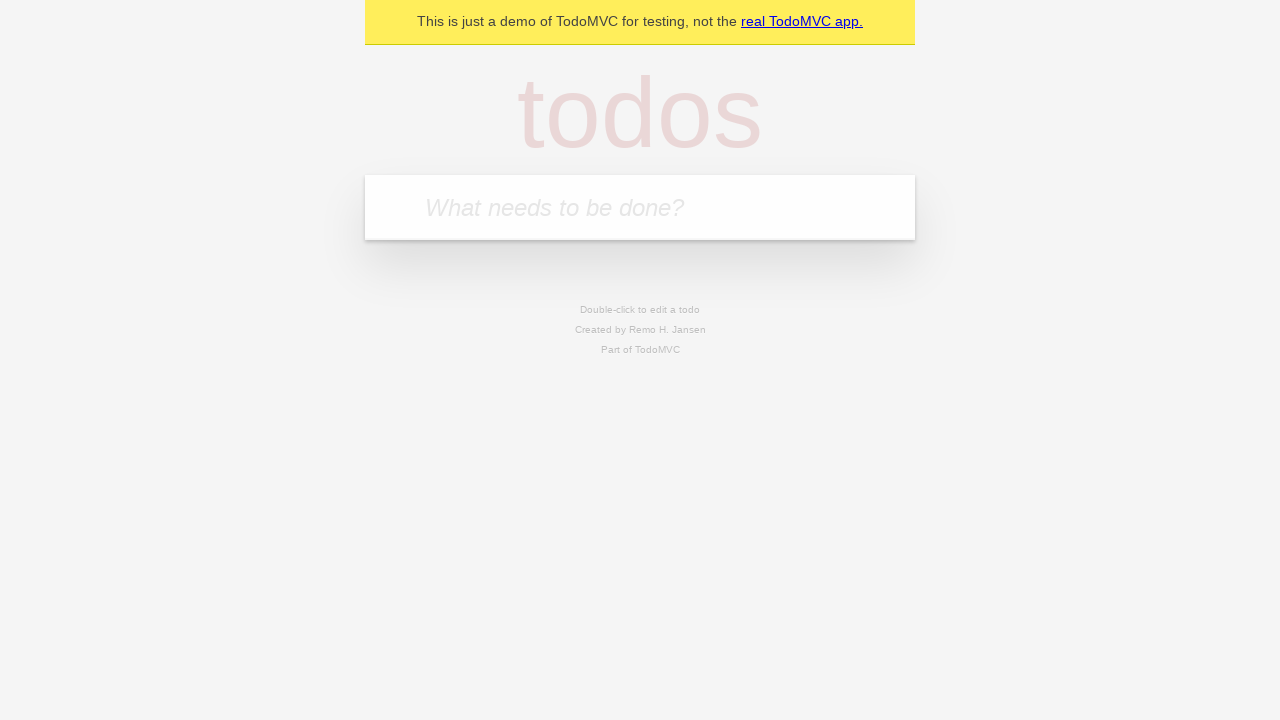

Filled todo input with 'buy some cheese' on internal:attr=[placeholder="What needs to be done?"i]
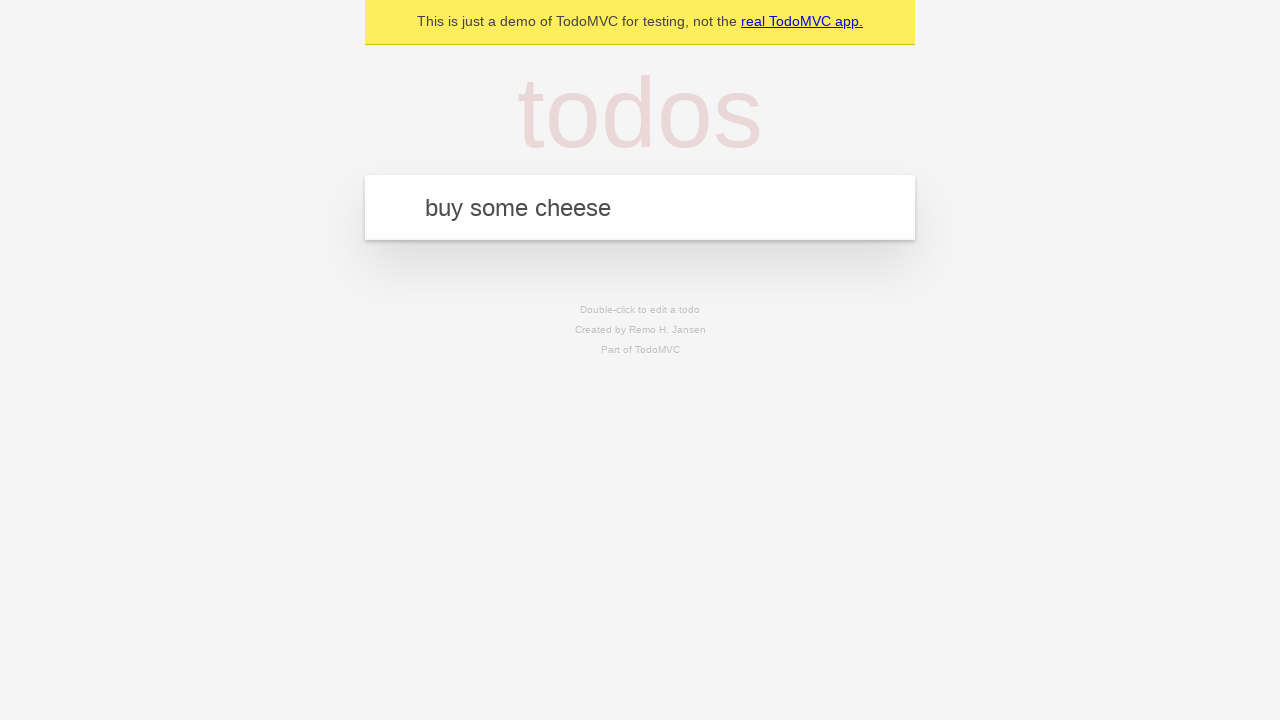

Pressed Enter to create first todo item on internal:attr=[placeholder="What needs to be done?"i]
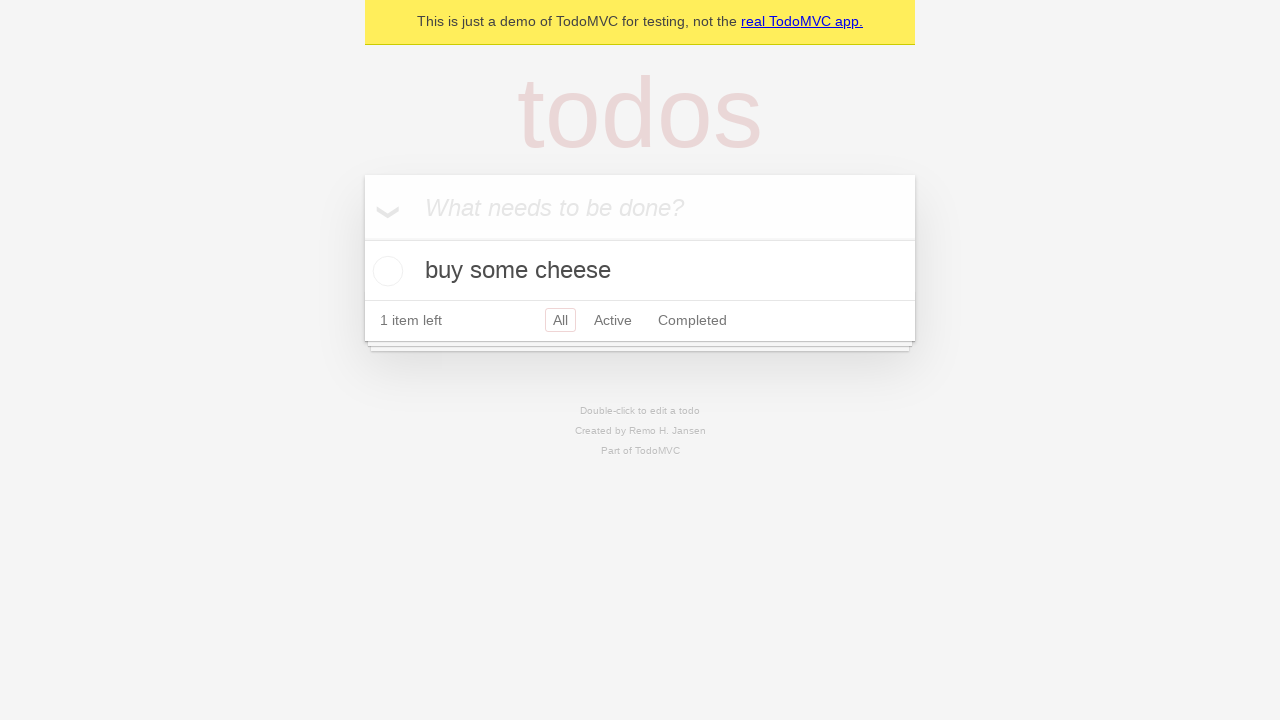

Filled todo input with 'feed the cat' on internal:attr=[placeholder="What needs to be done?"i]
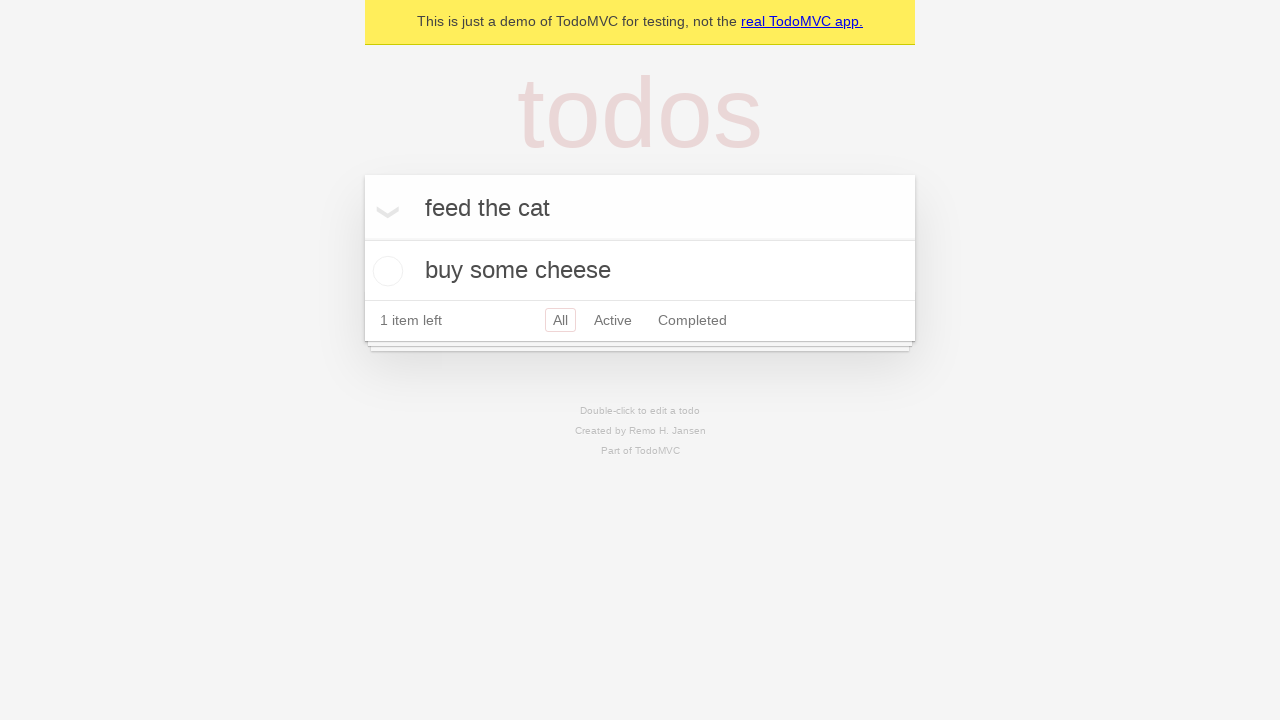

Pressed Enter to create second todo item on internal:attr=[placeholder="What needs to be done?"i]
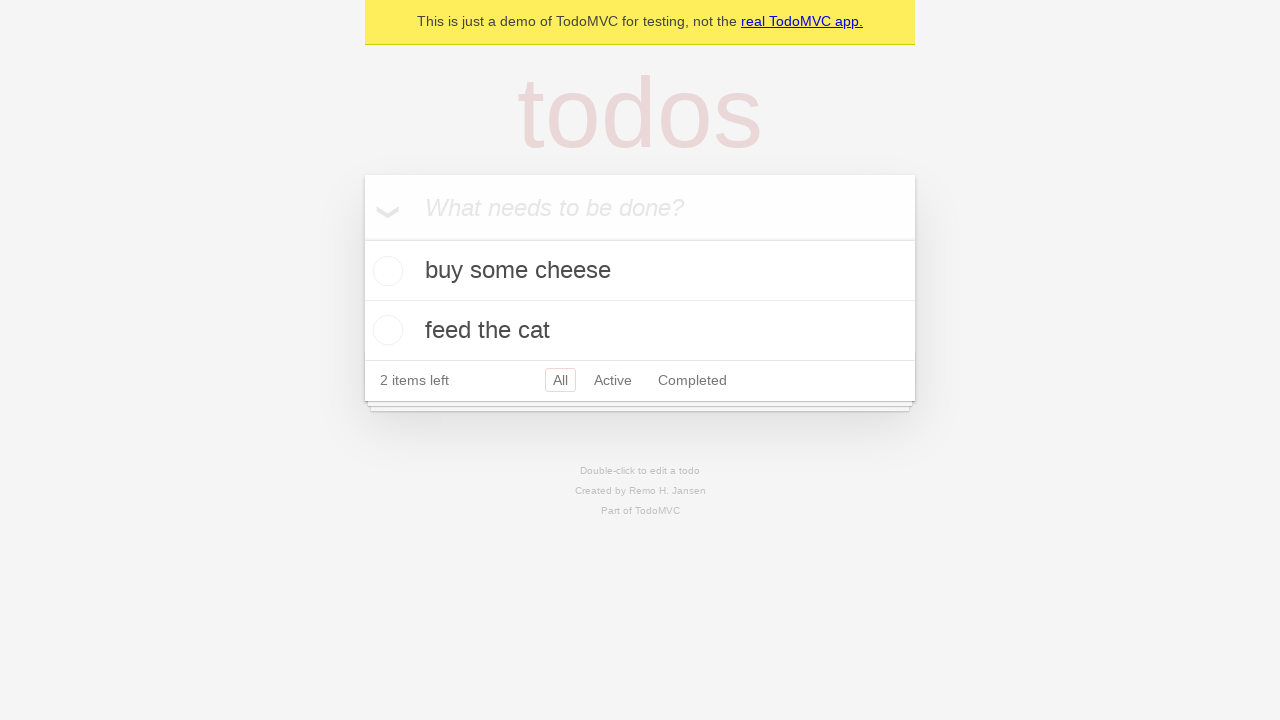

Filled todo input with 'book a doctors appointment' on internal:attr=[placeholder="What needs to be done?"i]
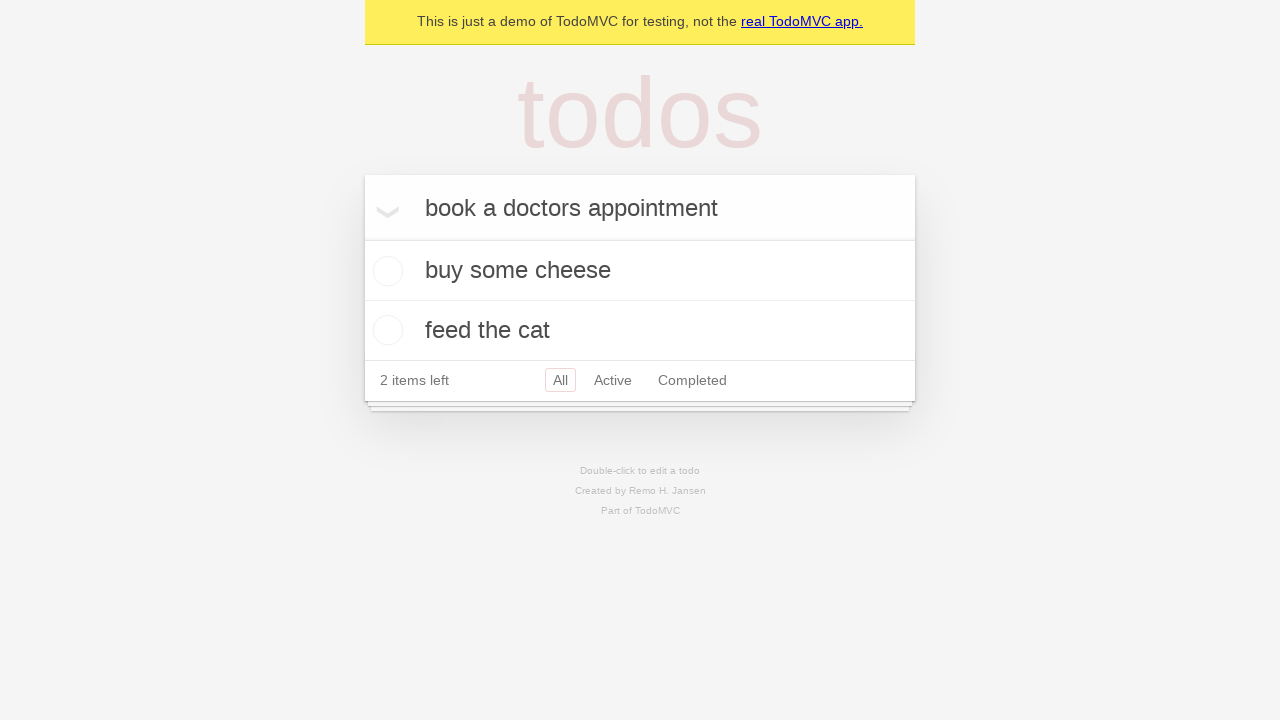

Pressed Enter to create third todo item on internal:attr=[placeholder="What needs to be done?"i]
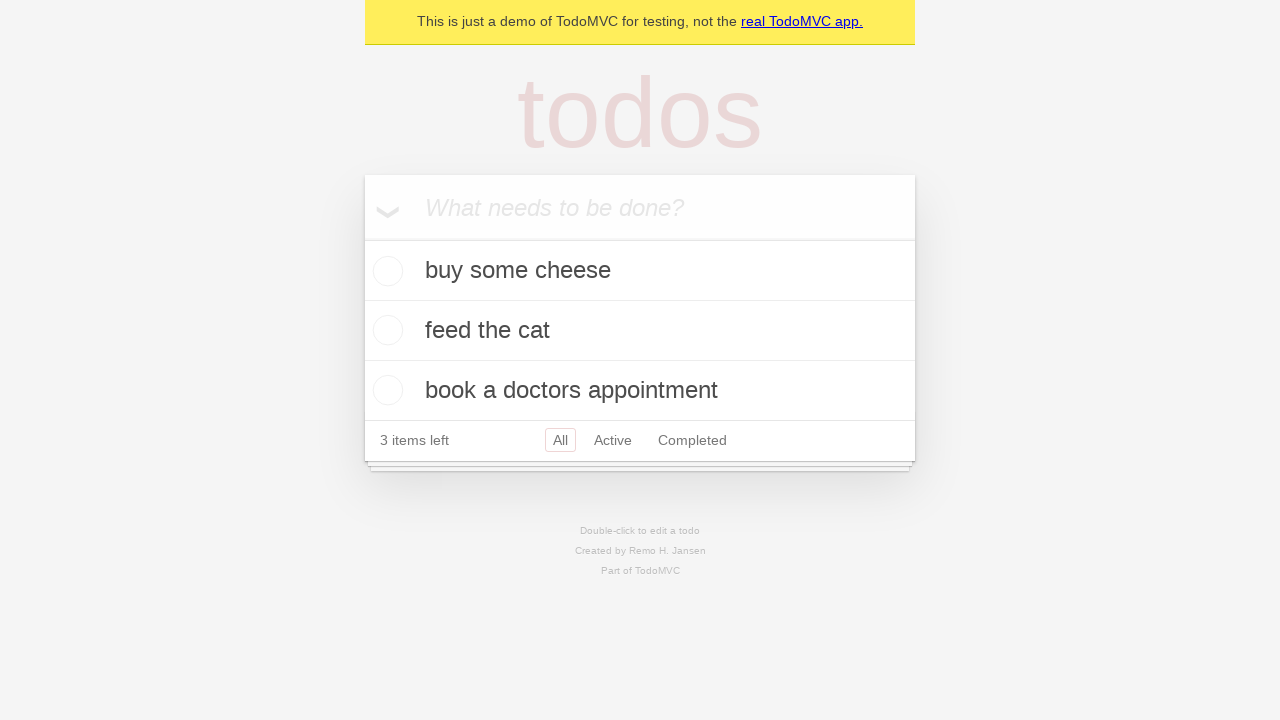

Double-clicked second todo item to enter edit mode at (640, 331) on internal:testid=[data-testid="todo-item"s] >> nth=1
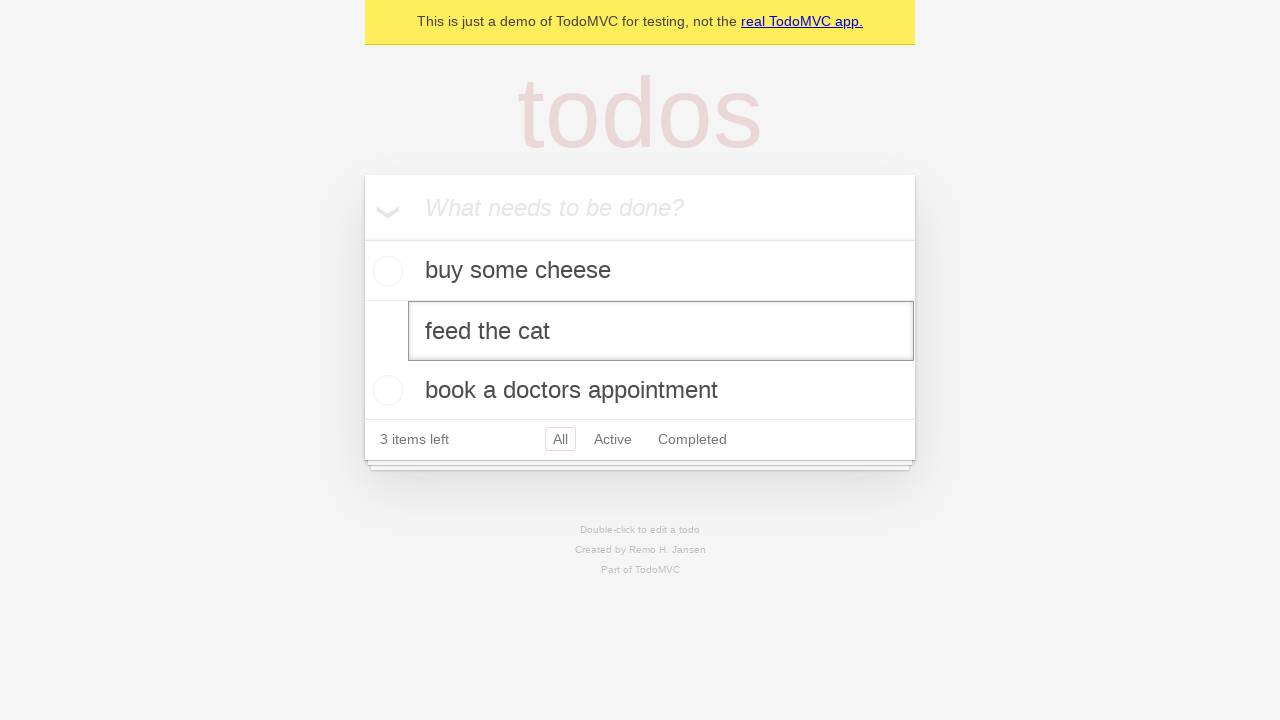

Cleared the text in the edit field with empty string on internal:testid=[data-testid="todo-item"s] >> nth=1 >> internal:role=textbox[nam
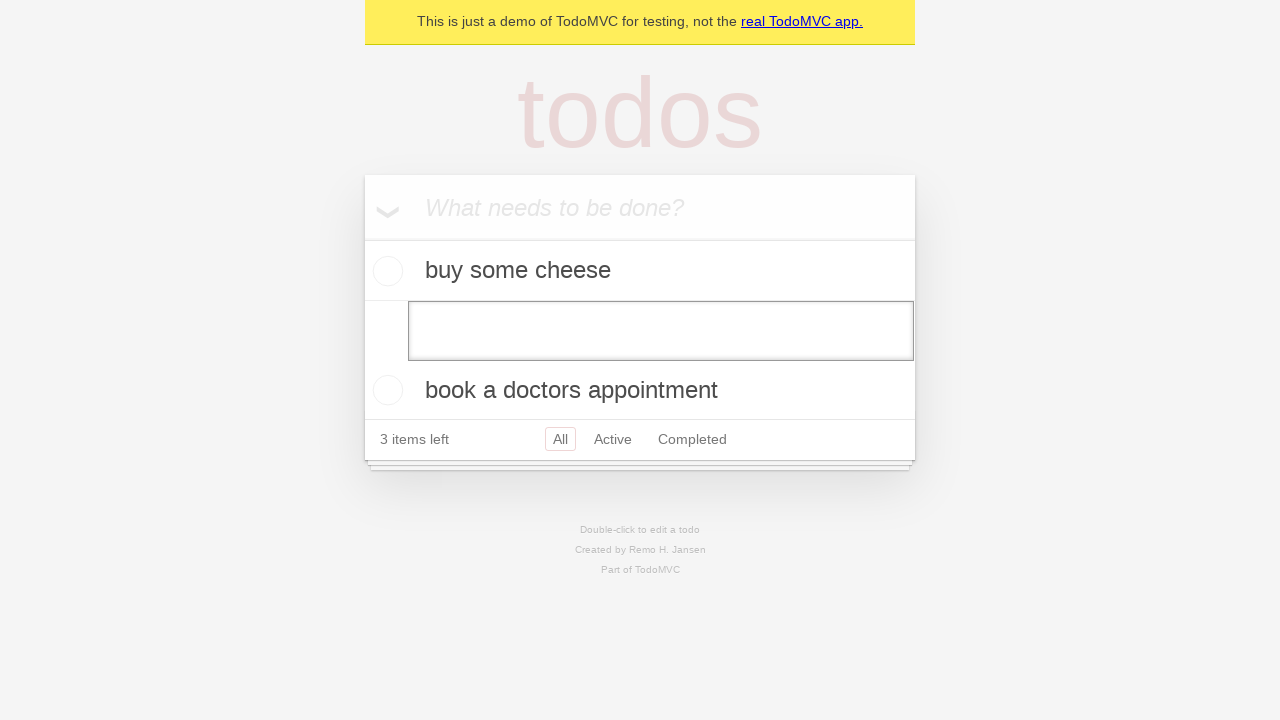

Pressed Enter to confirm empty text, removing the todo item on internal:testid=[data-testid="todo-item"s] >> nth=1 >> internal:role=textbox[nam
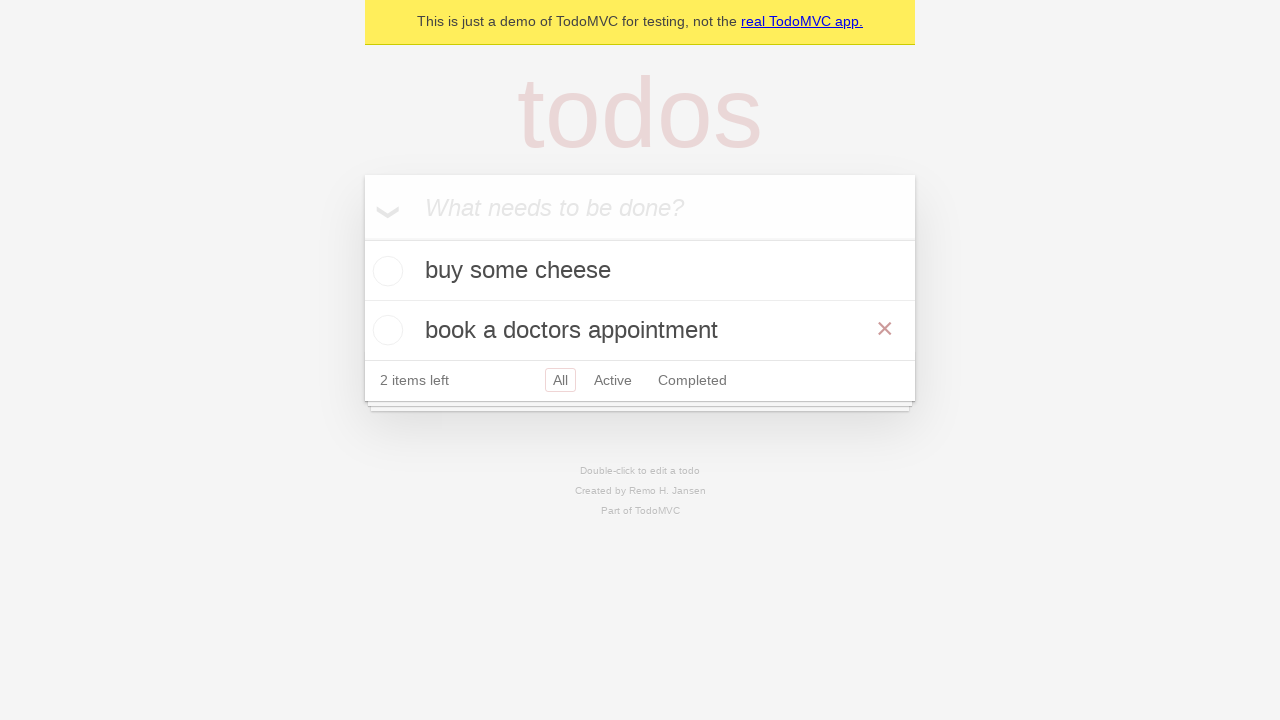

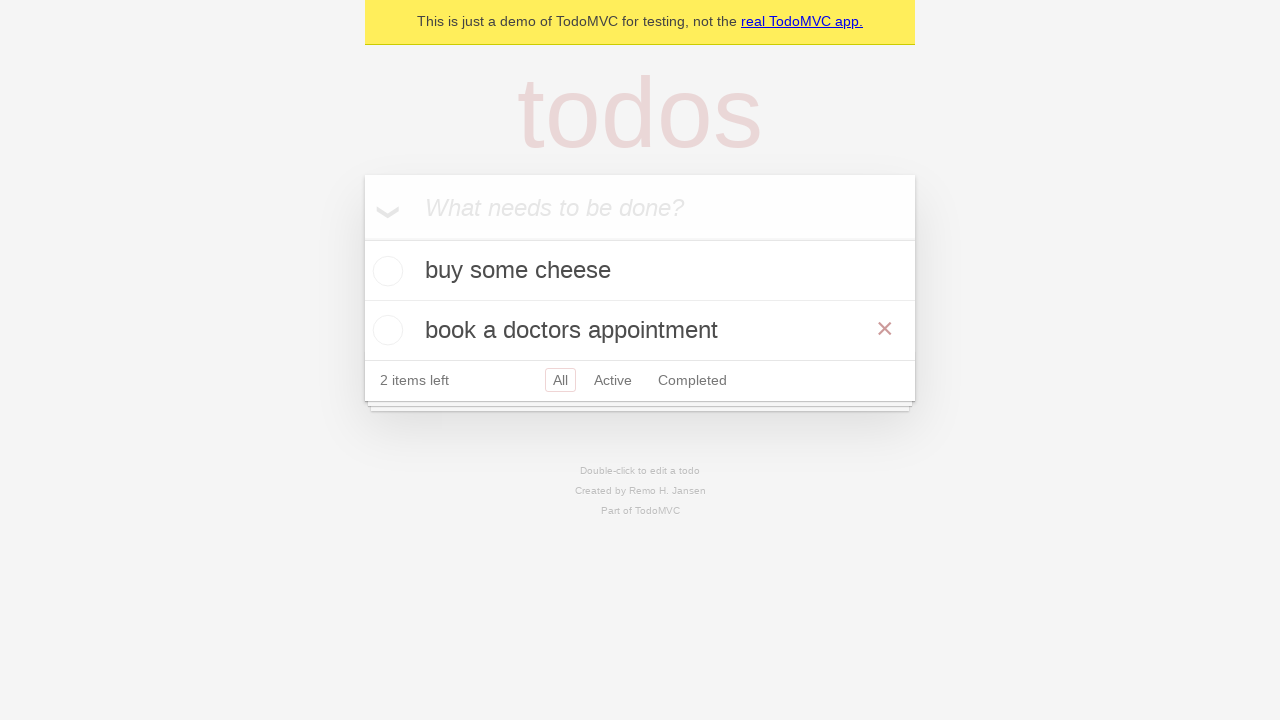